Tests a page with various HTML attributes by locating elements using different selectors (tag name, ID, XPath, class name) and clicking a styled button

Starting URL: https://testpages.herokuapp.com/styled/attributes-test.html

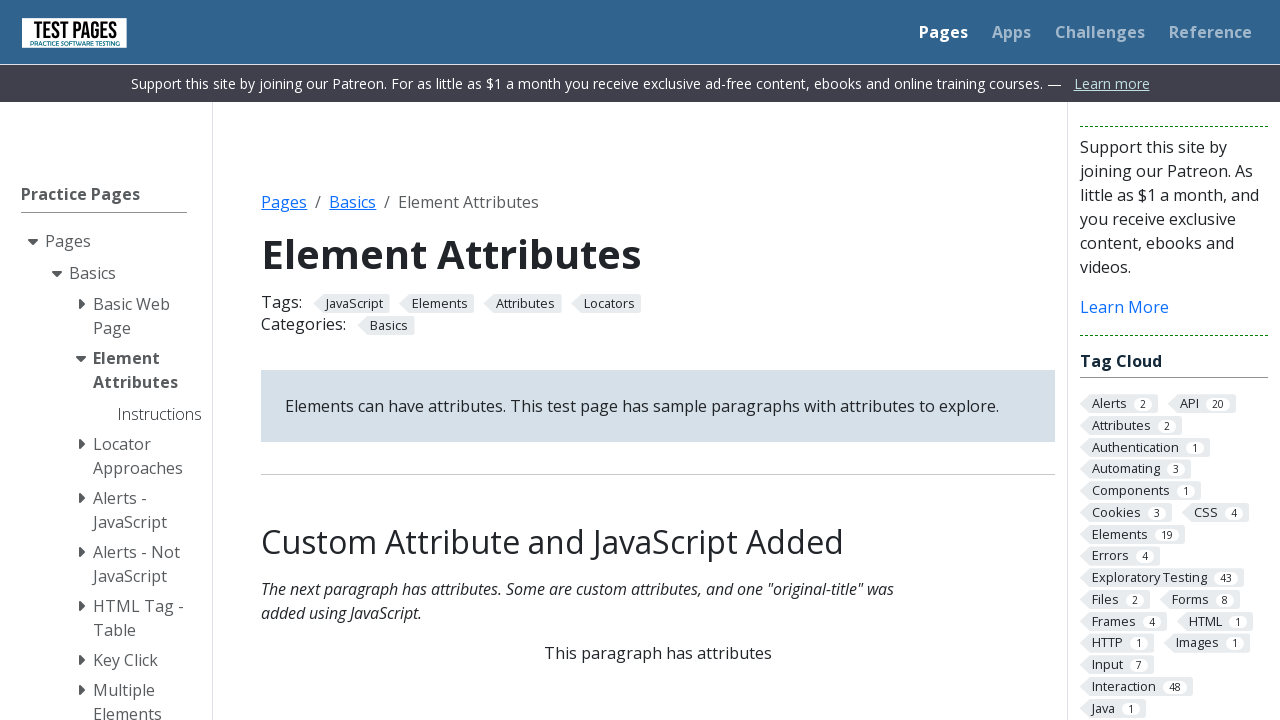

Waited for h1 title element to load
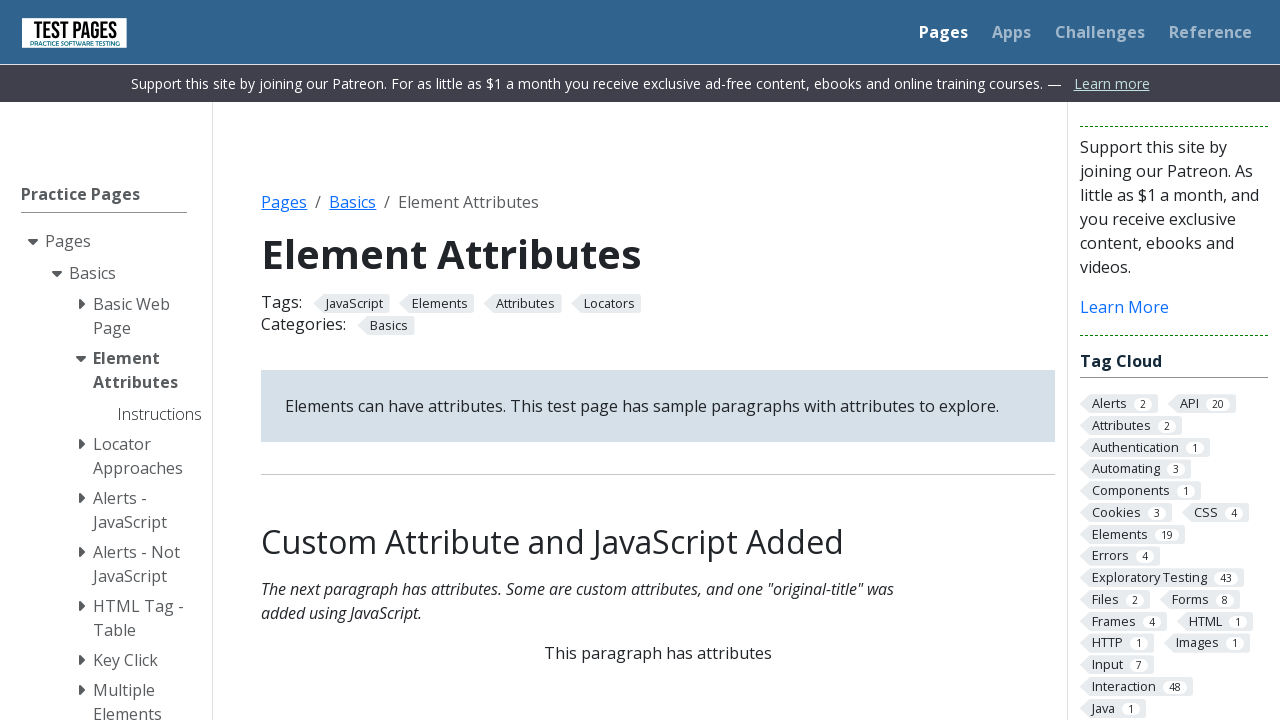

Verified h2 subtitle element is present
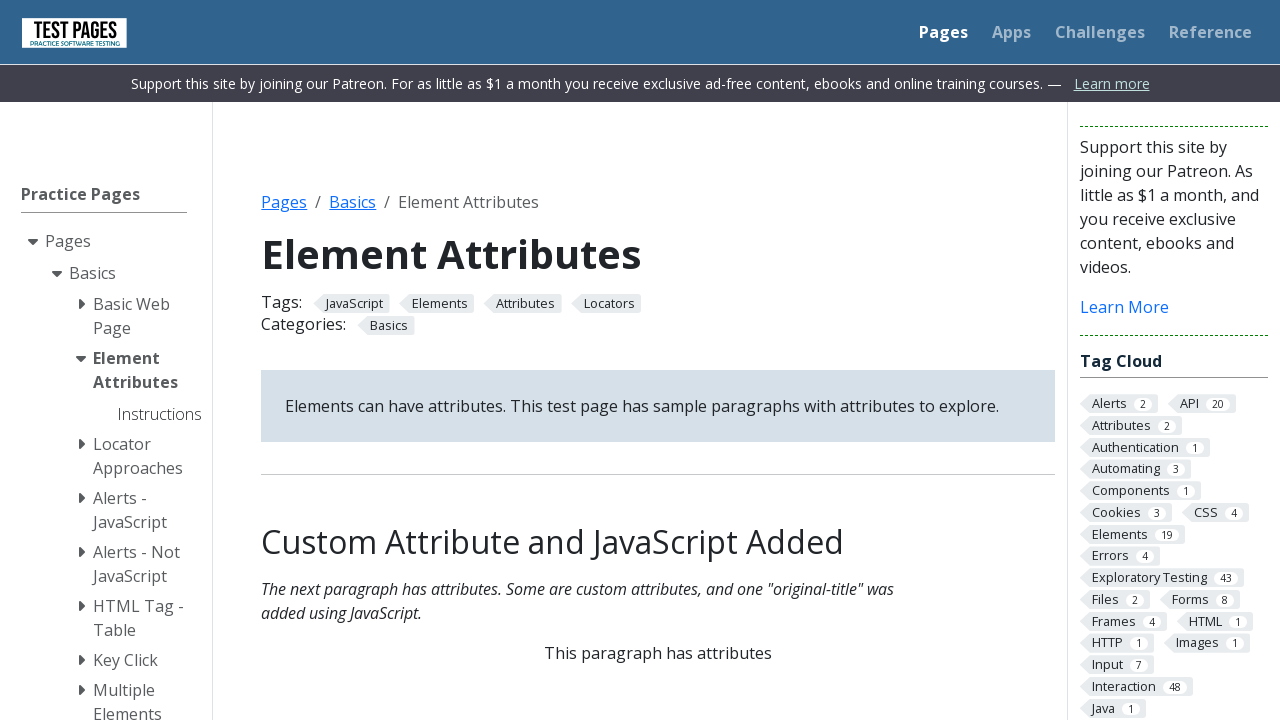

Verified centre paragraph with id 'domattributes' is present
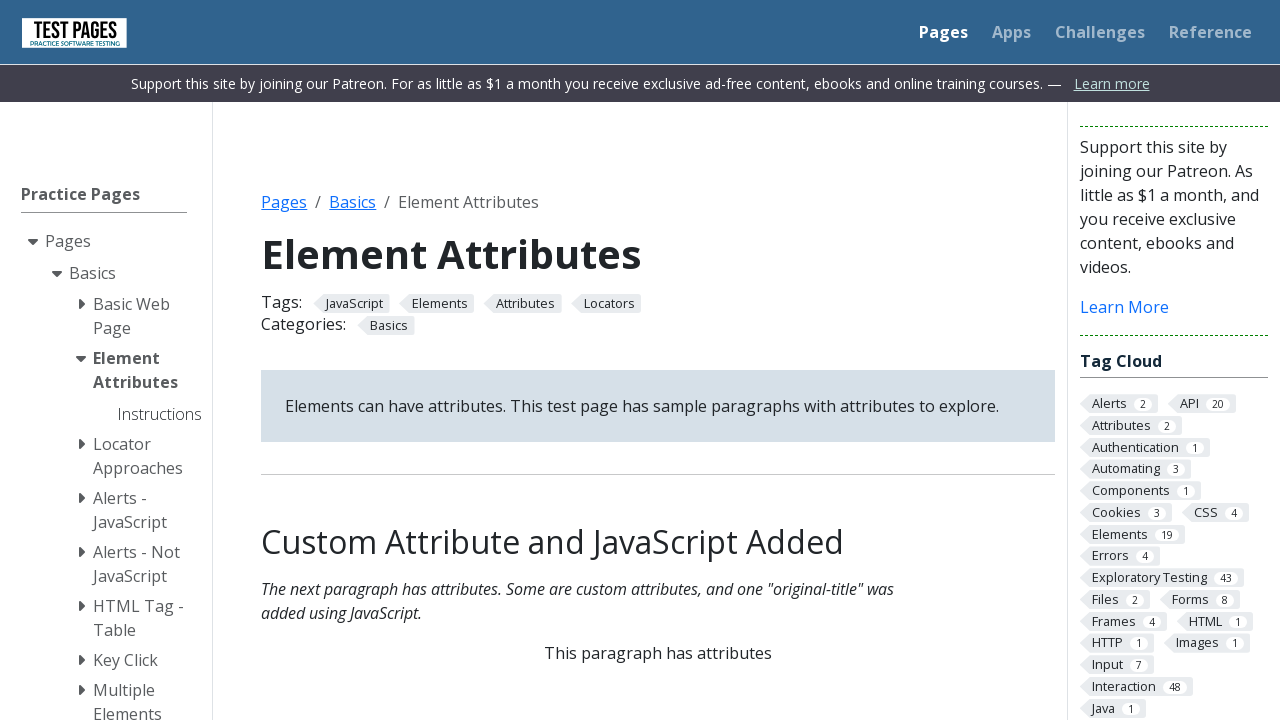

Verified paragraph with class 'inline-explanation' is present
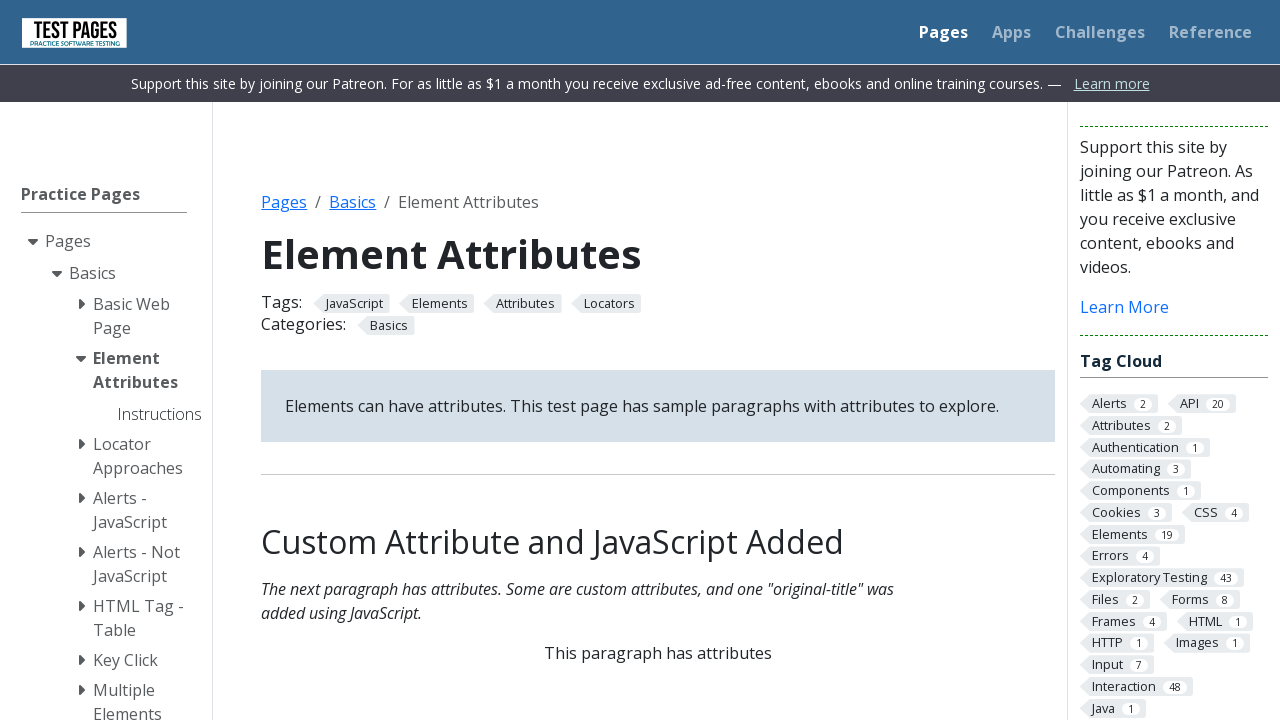

Verified element with id 'jsattributes' is present
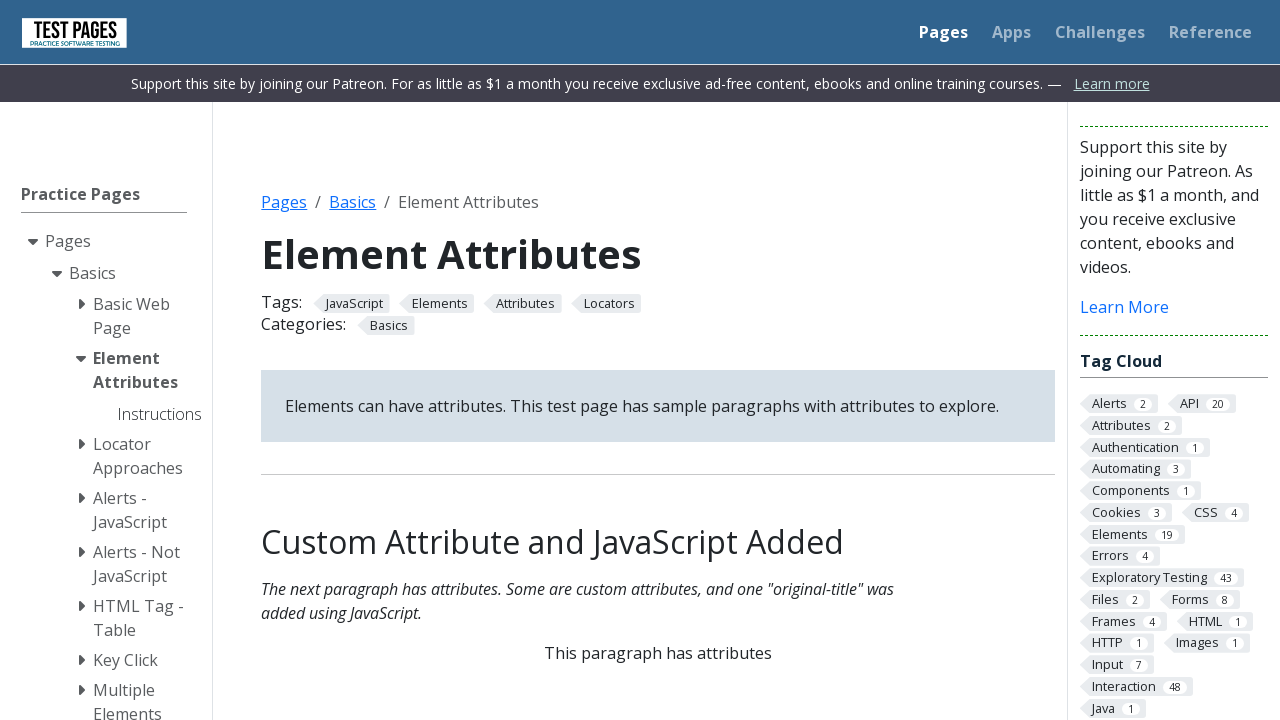

Clicked the styled 'Add Another Attribute' button at (658, 360) on .styled-click-button
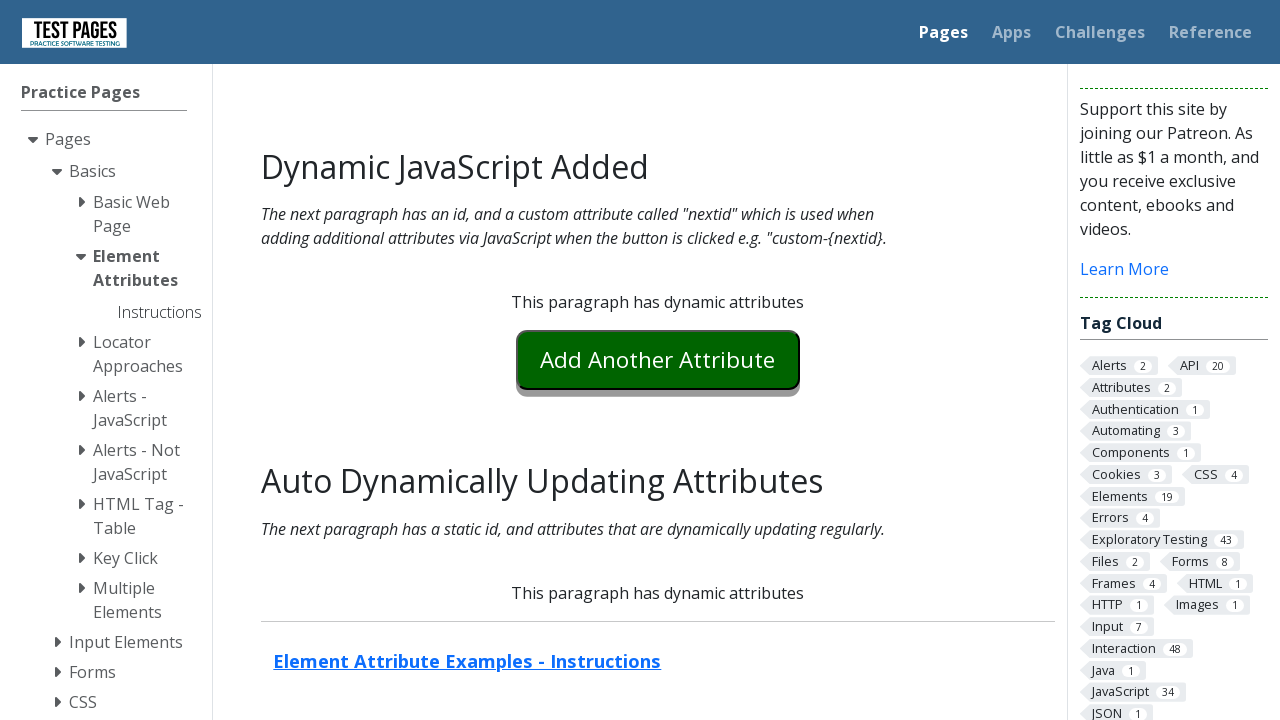

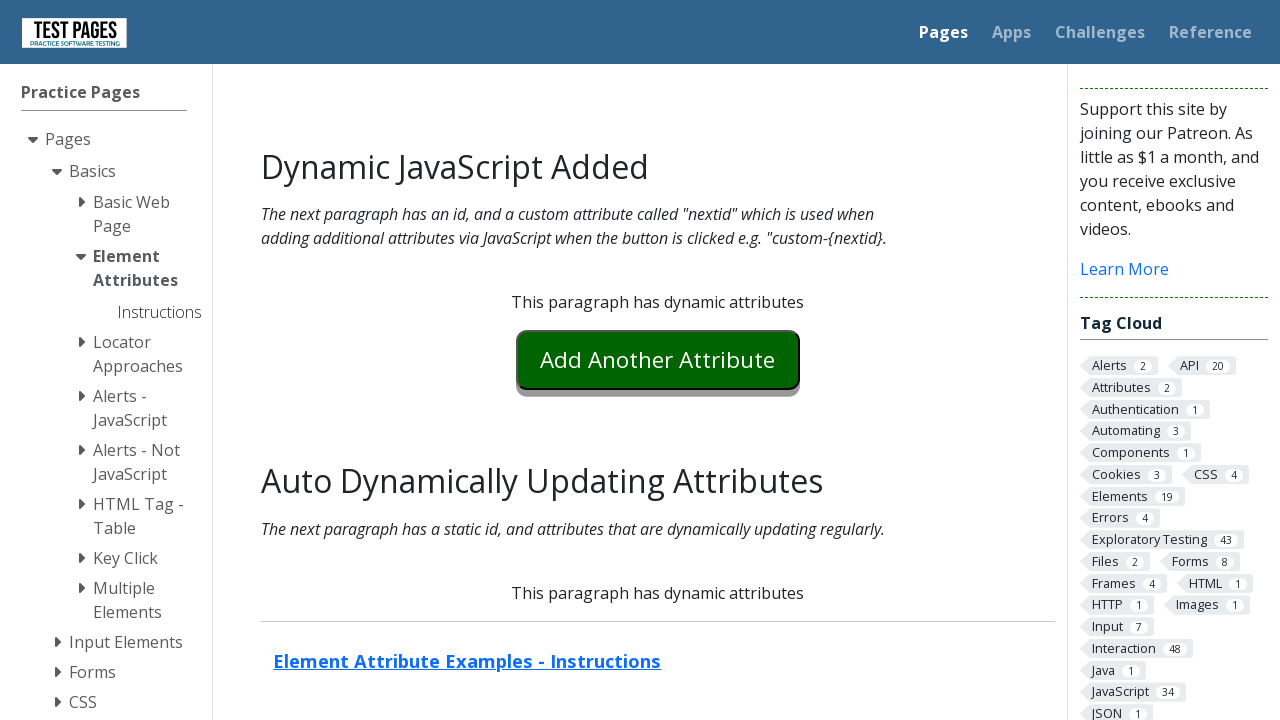